Fills a sample web form with personal information including name, a comment field with profile details, and selects a checkbox option for Automation Testing.

Starting URL: https://www.globalsqa.com/samplepagetest/

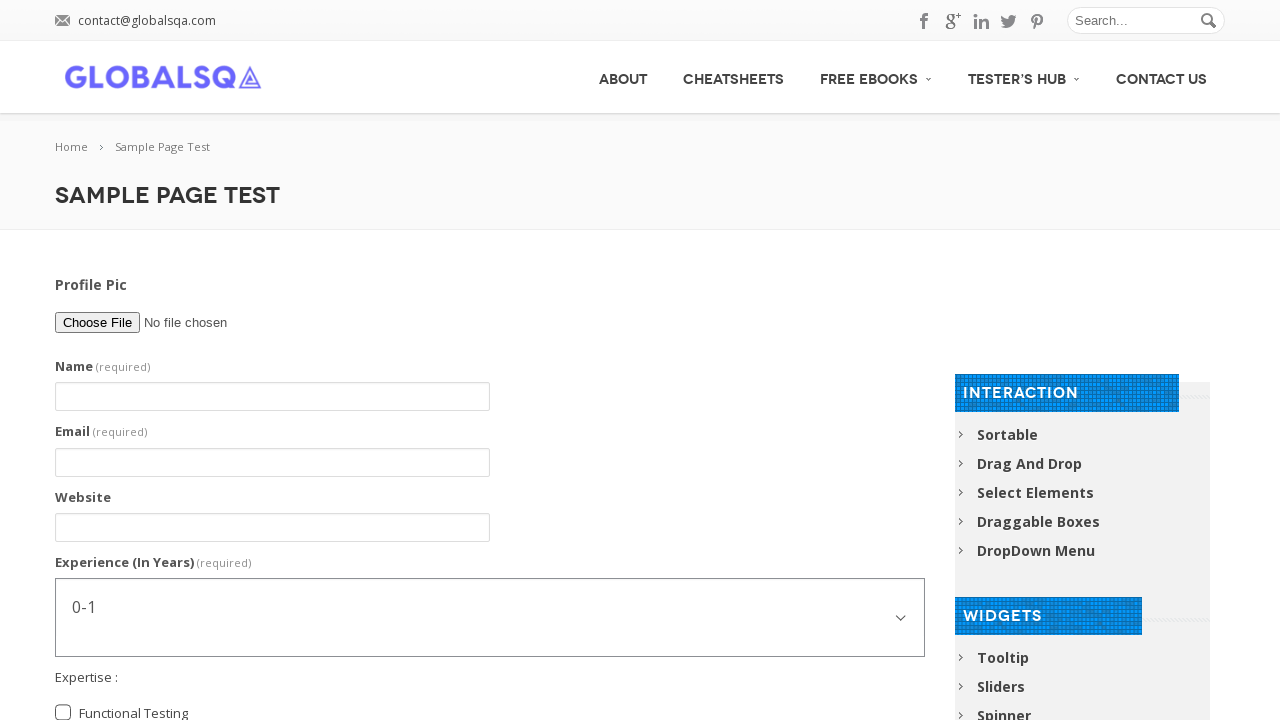

Waited for name field to load
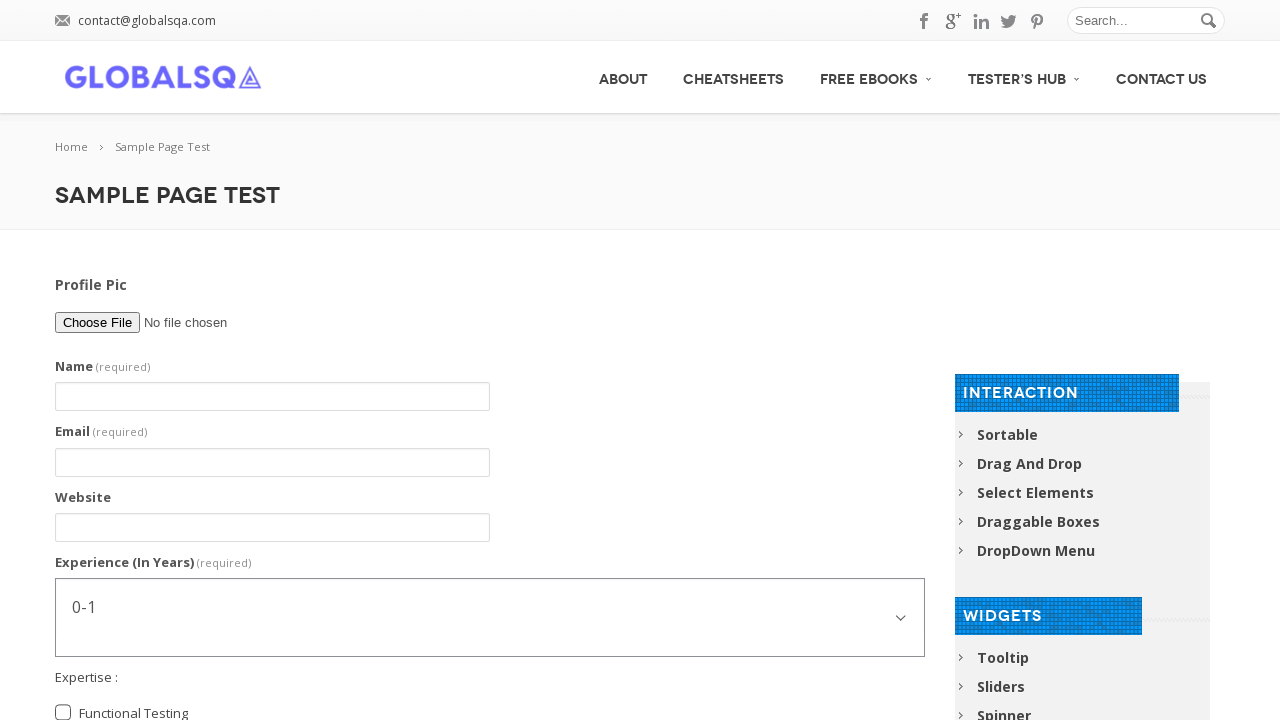

Filled name field with 'Rajesh Kumar' on #g2599-name
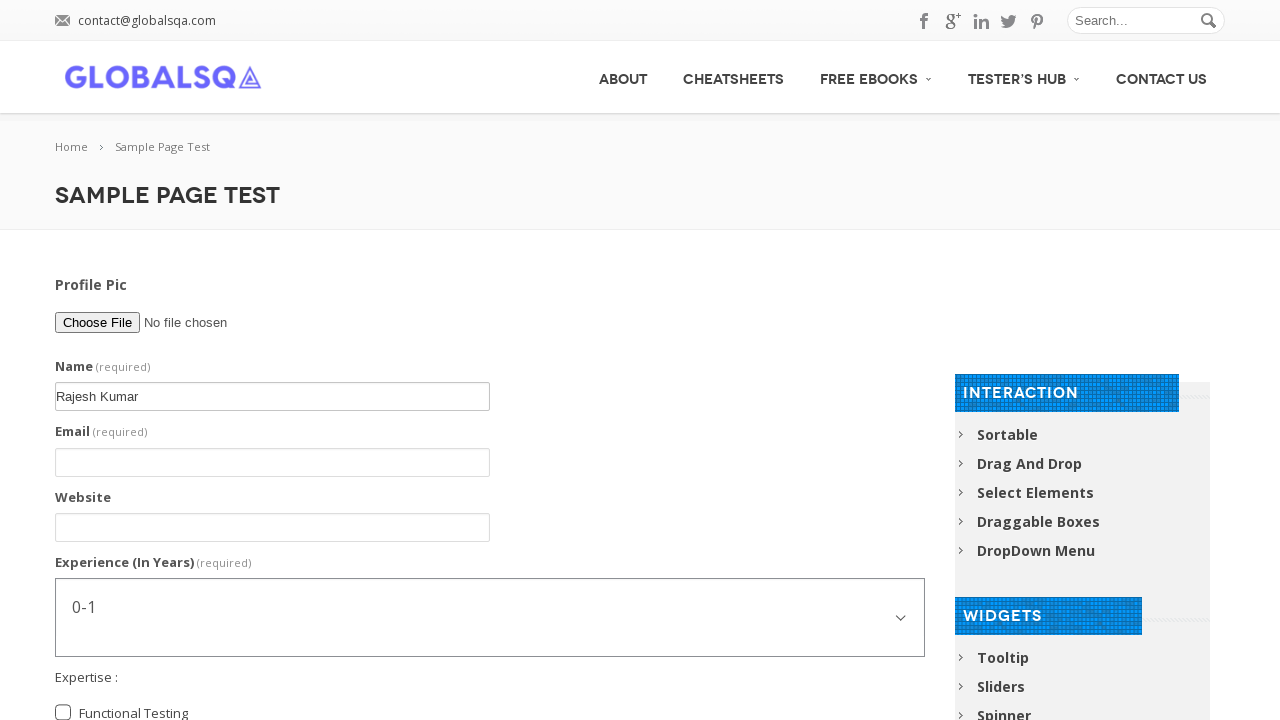

Filled comment field with profile details including date of birth, PAN number, gender, and documents processed on #contact-form-comment-g2599-comment
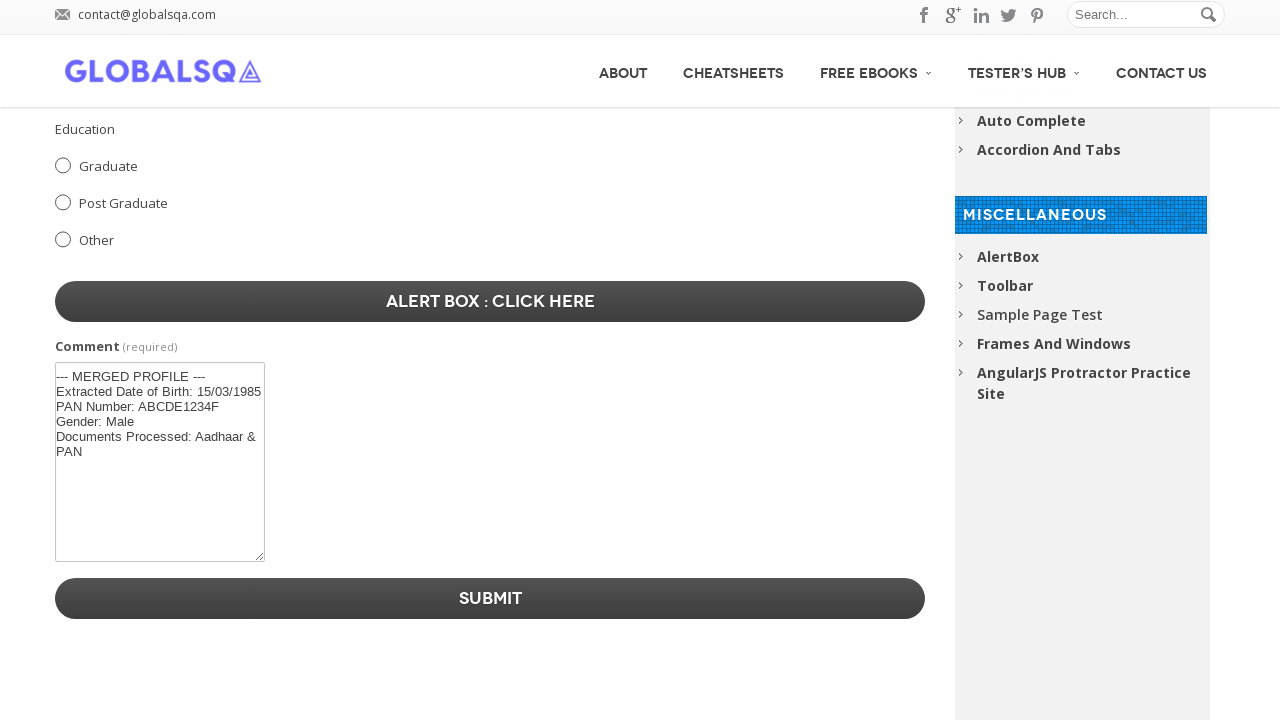

Selected Automation Testing checkbox at (63, 712) on input[value='Automation Testing']
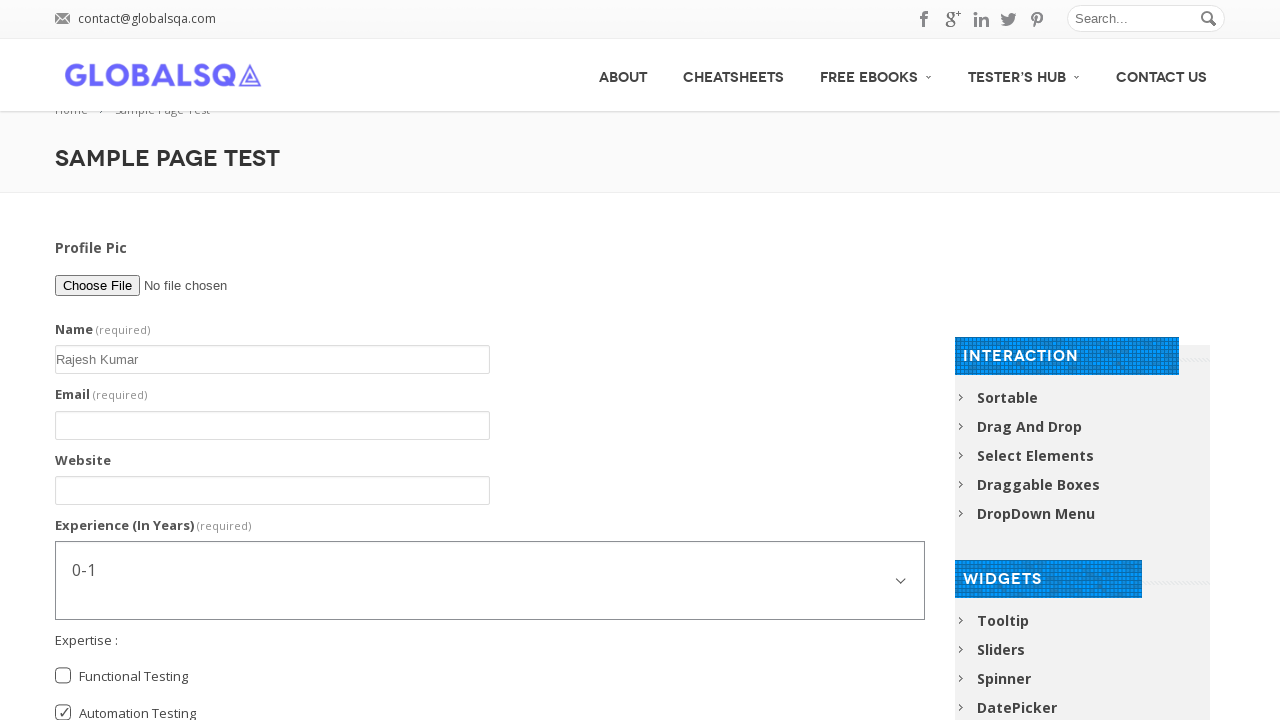

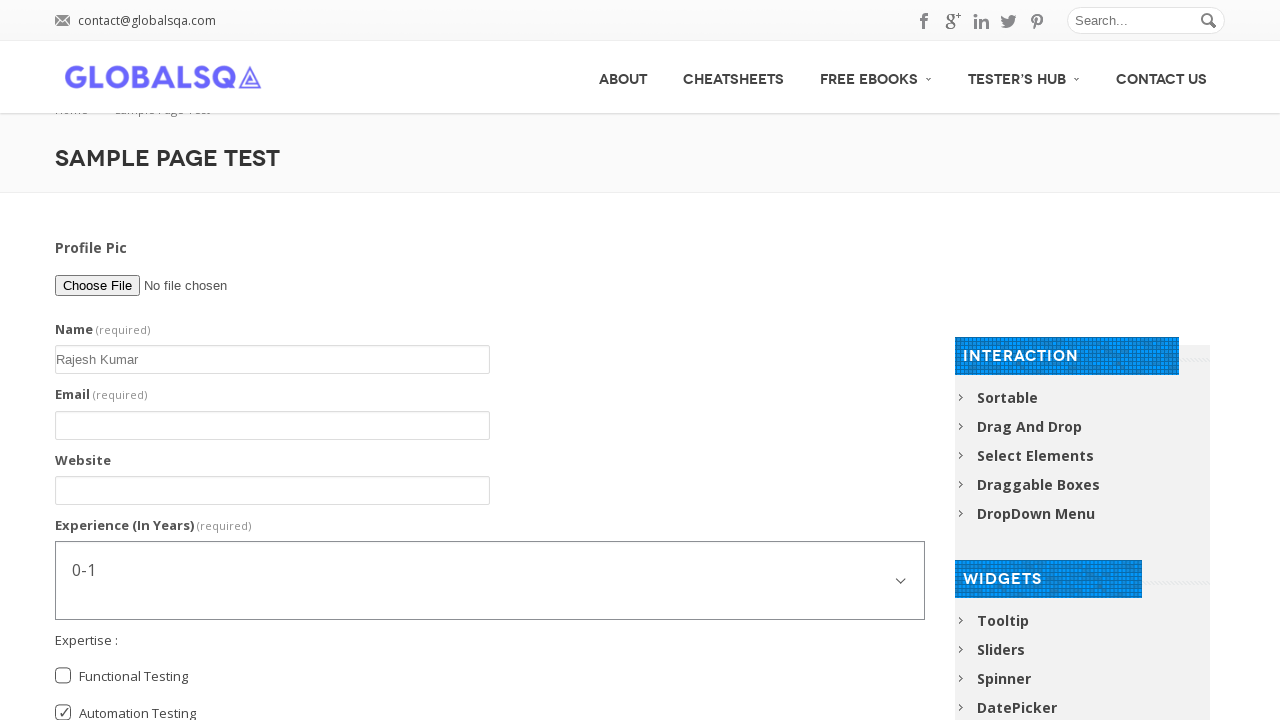